Tests dropdown selection using Playwright's built-in select functionality to choose an option by visible text and verify the selection.

Starting URL: http://the-internet.herokuapp.com/dropdown

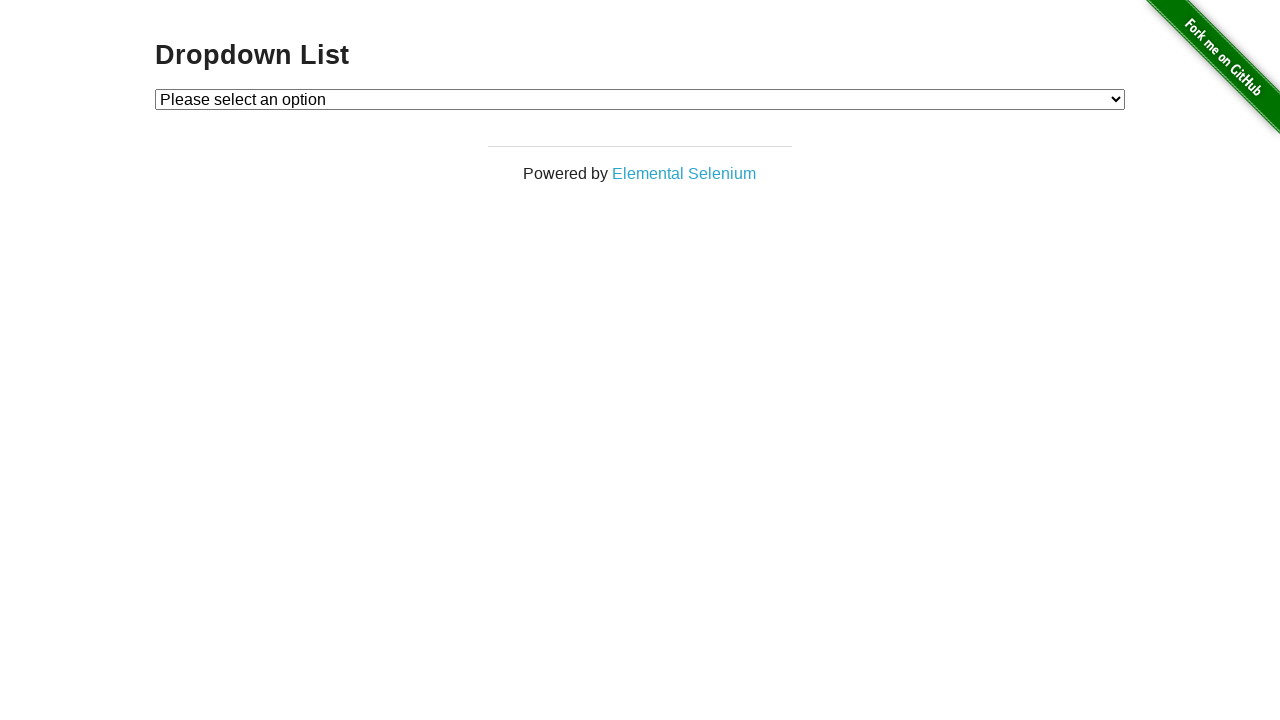

Selected 'Option 1' from the dropdown using visible text on #dropdown
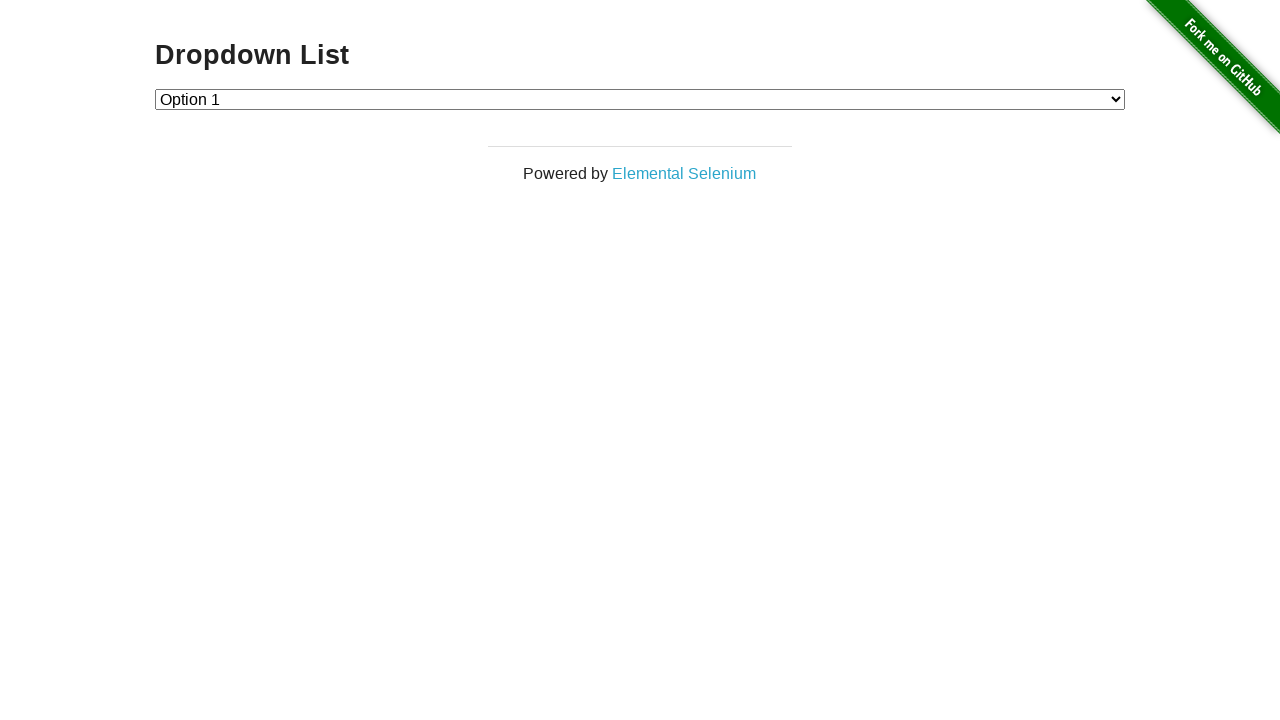

Retrieved the selected dropdown value
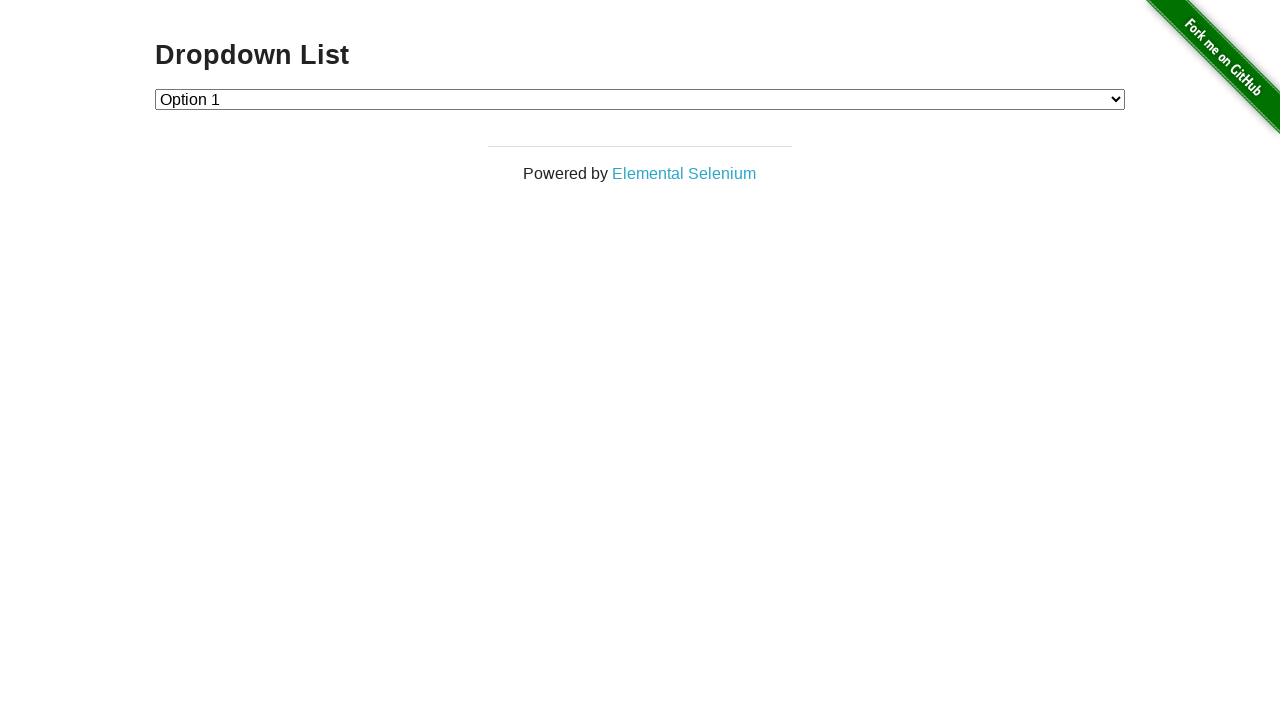

Verified that the selected option value is '1' (Option 1)
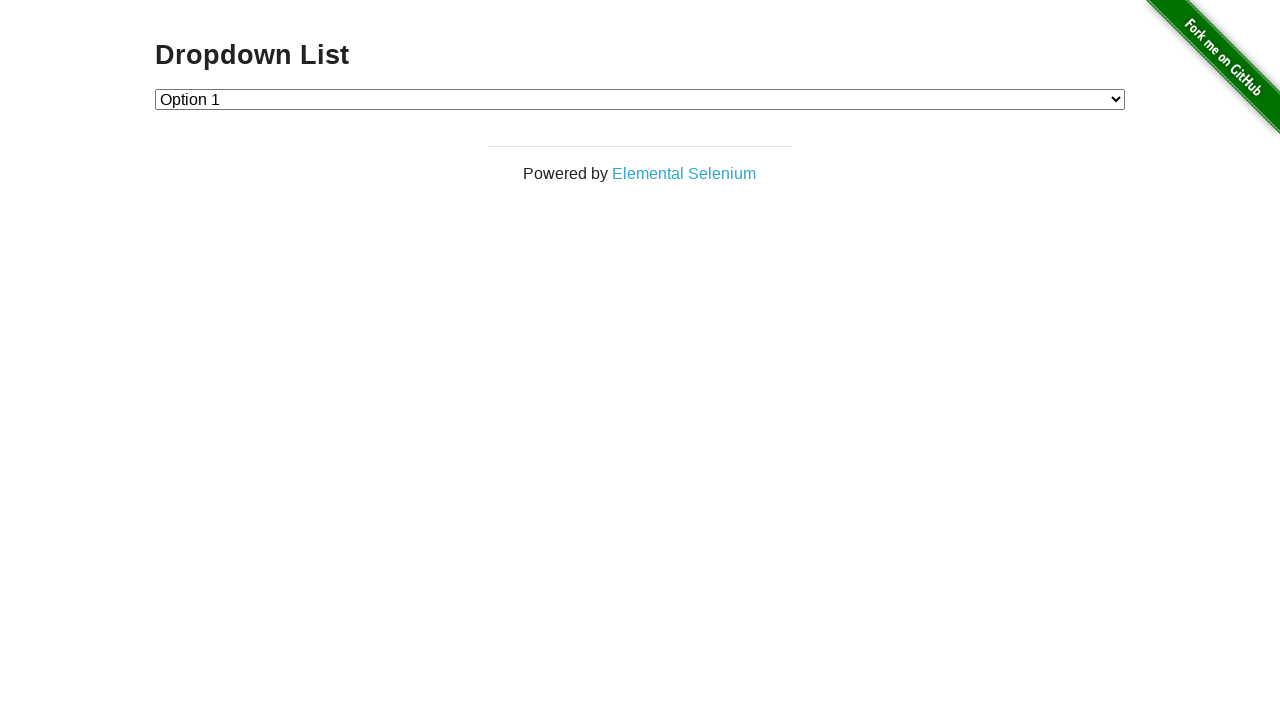

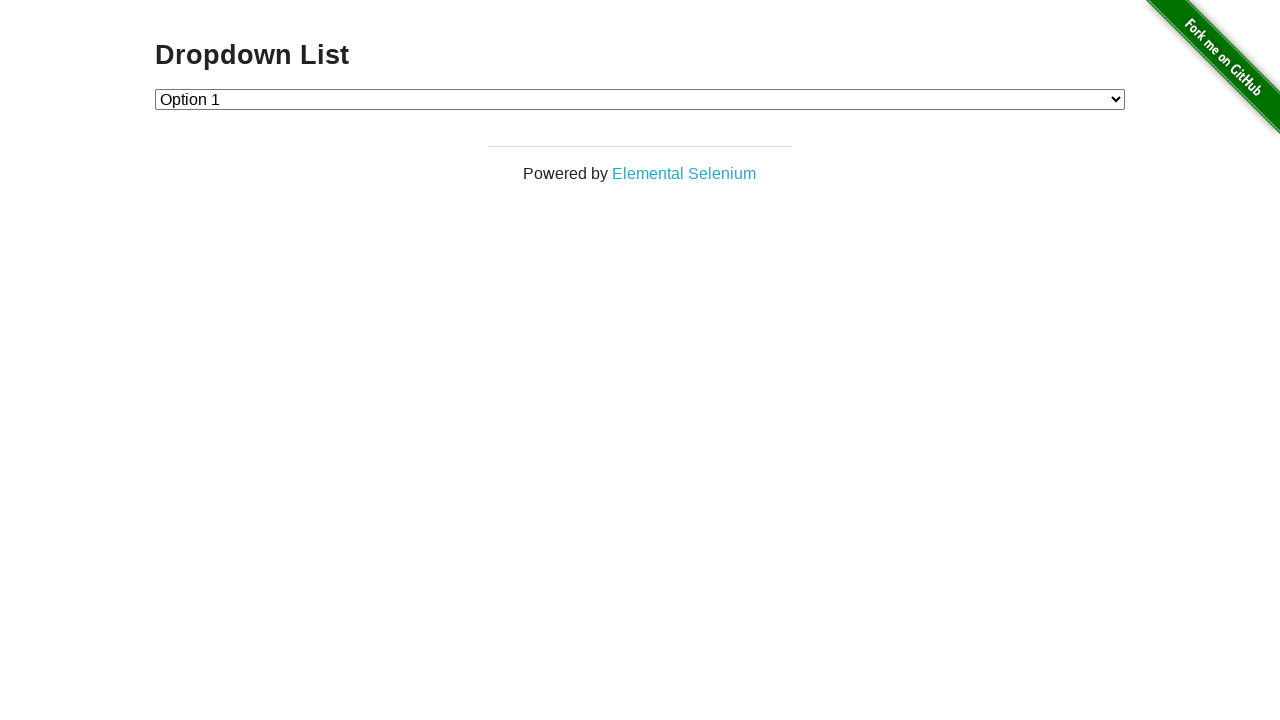